Navigates to Guru99 TestNG groups tutorial page

Starting URL: https://www.guru99.com/introduction-testng-groups.html

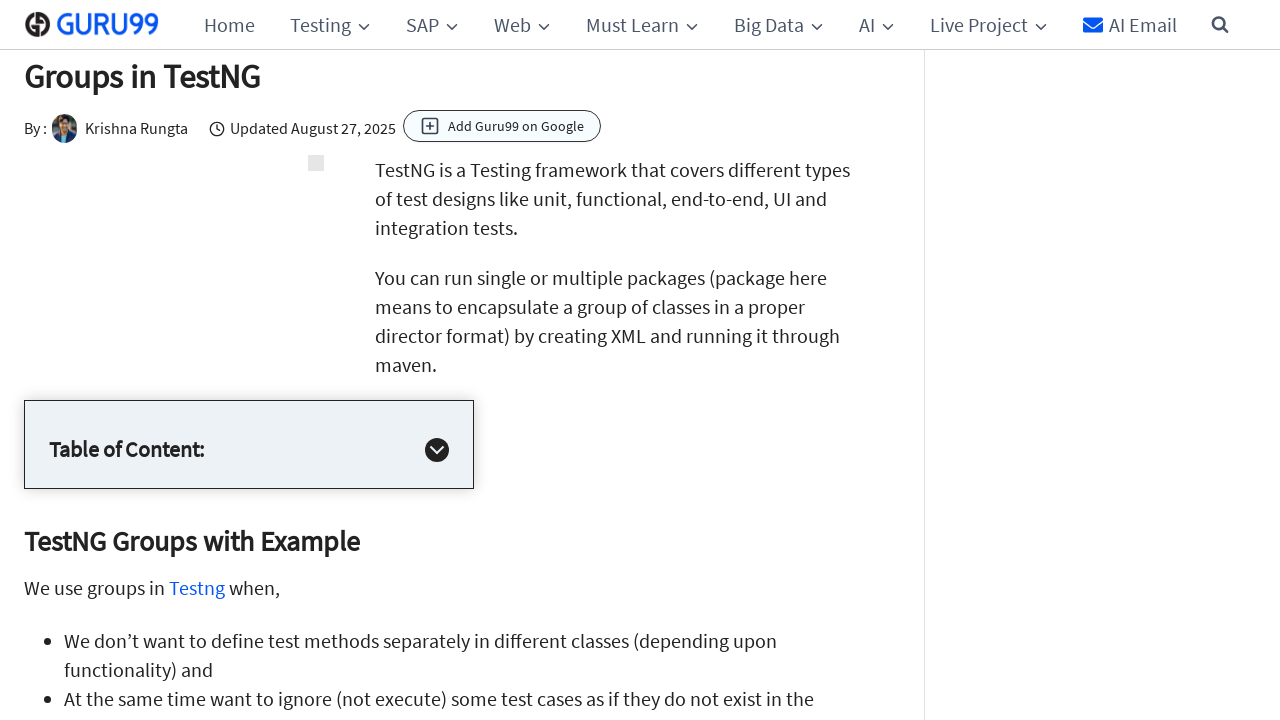

Navigated to Guru99 TestNG groups tutorial page
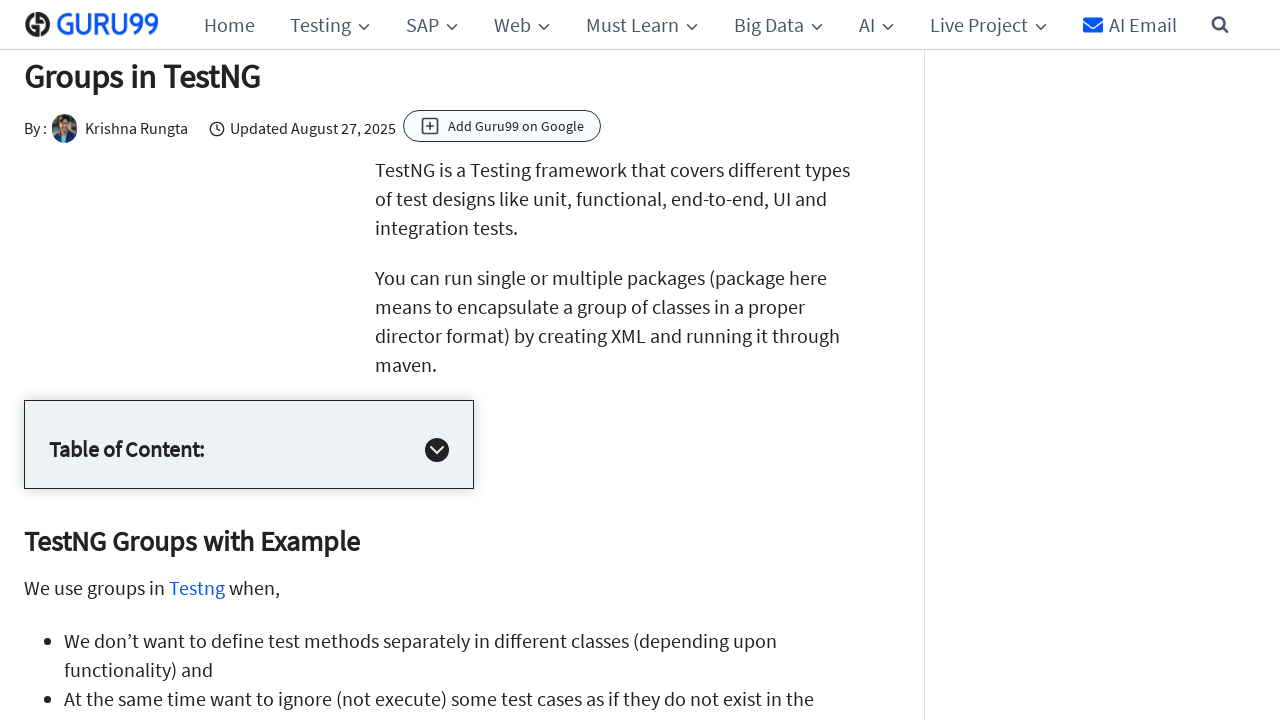

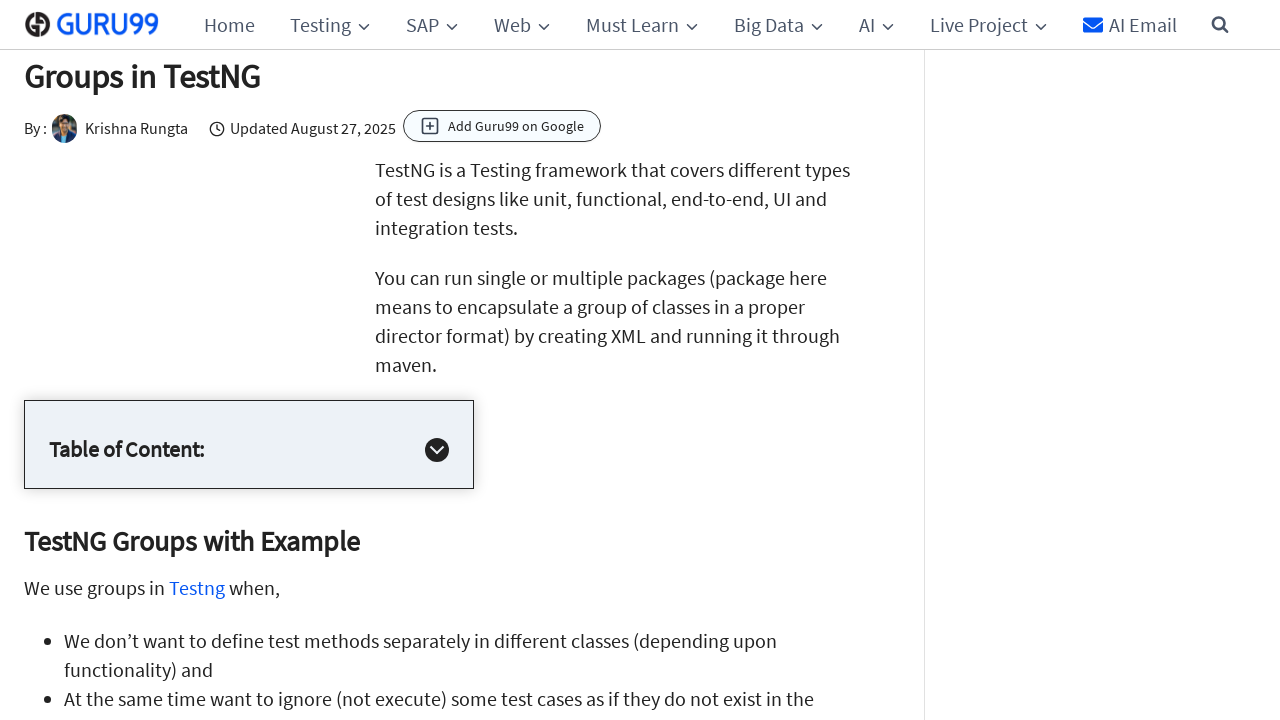